Tests JavaScript alert handling by interacting with three different types of alerts: basic alert, confirmation dialog, and prompt dialog

Starting URL: https://the-internet.herokuapp.com/javascript_alerts

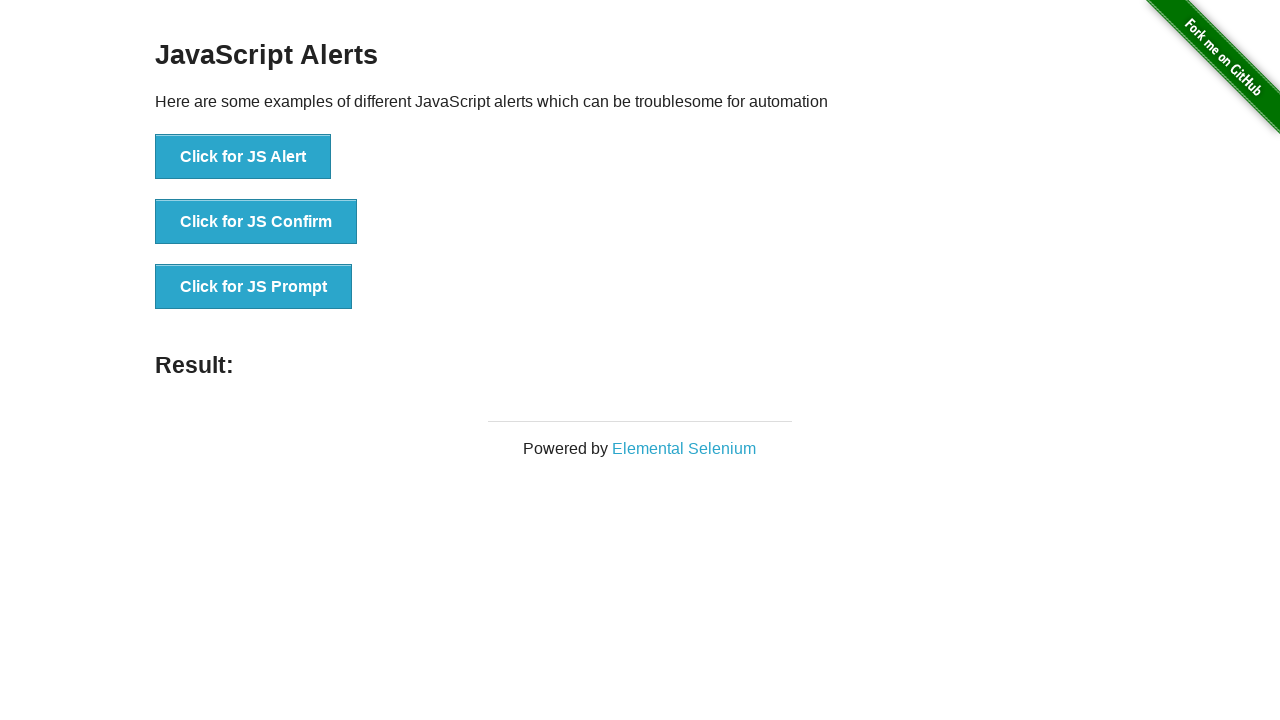

Clicked JS Alert button at (243, 157) on xpath=//button[@onclick='jsAlert()']
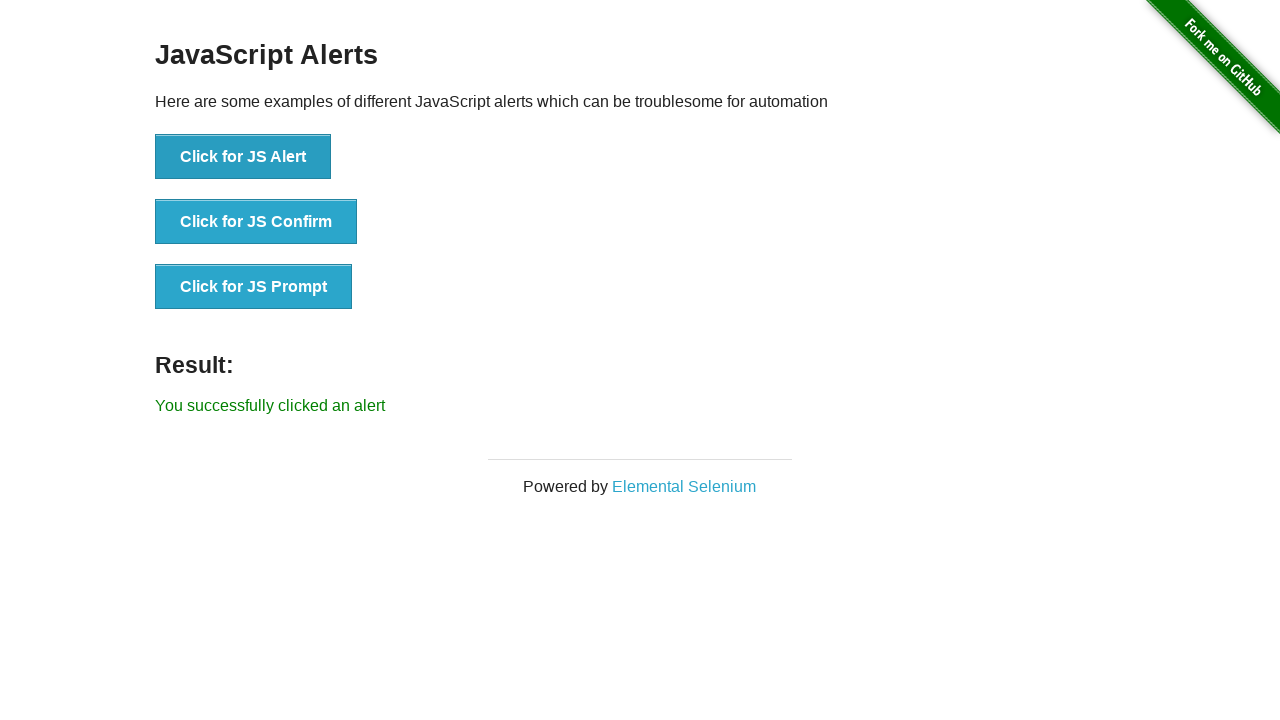

Set up handler to accept alert dialog
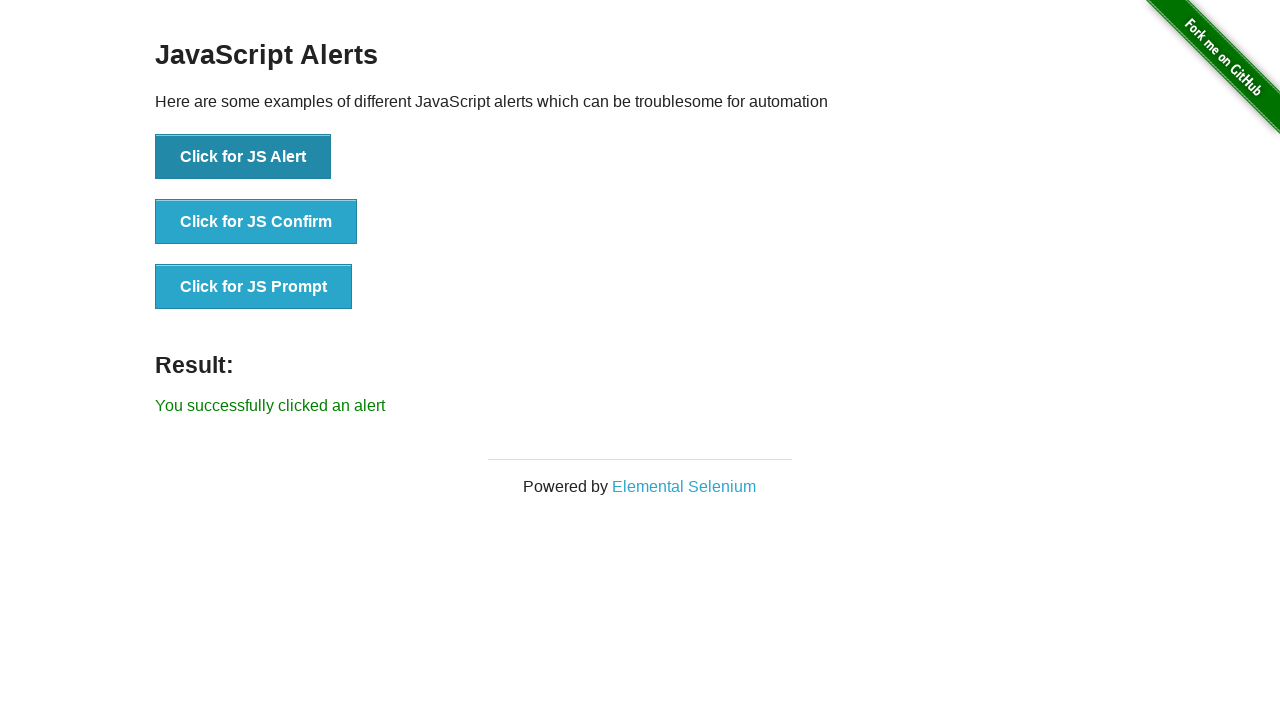

Clicked JS Confirm button at (256, 222) on xpath=//button[@onclick='jsConfirm()']
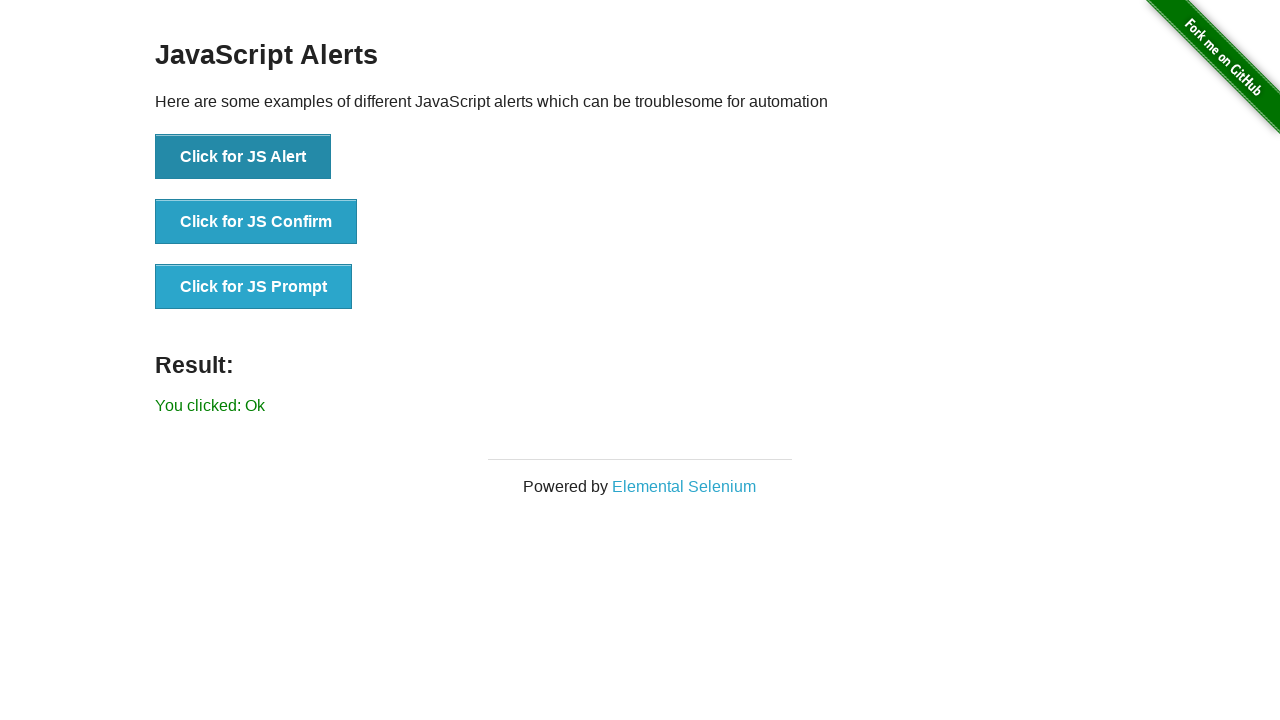

Set up handler to dismiss confirmation dialog
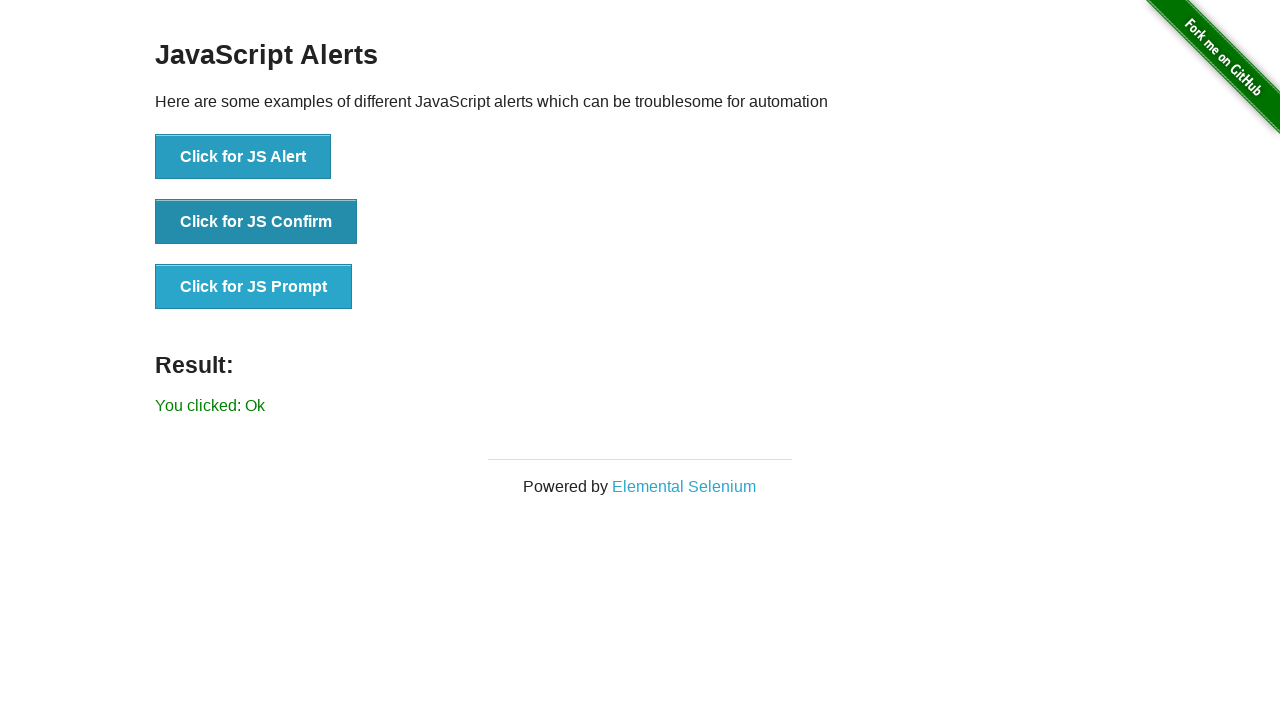

Clicked JS Prompt button at (254, 287) on xpath=//button[@onclick='jsPrompt()']
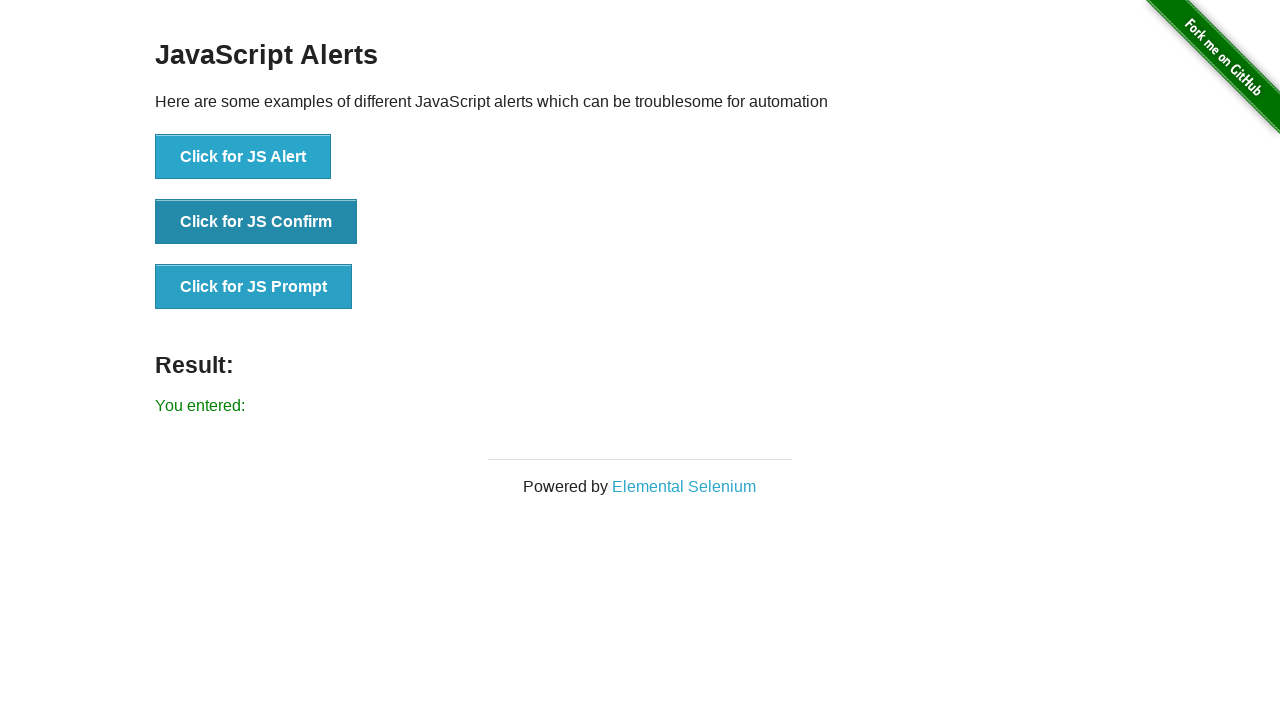

Set up handler to accept prompt dialog with 'Test text!'
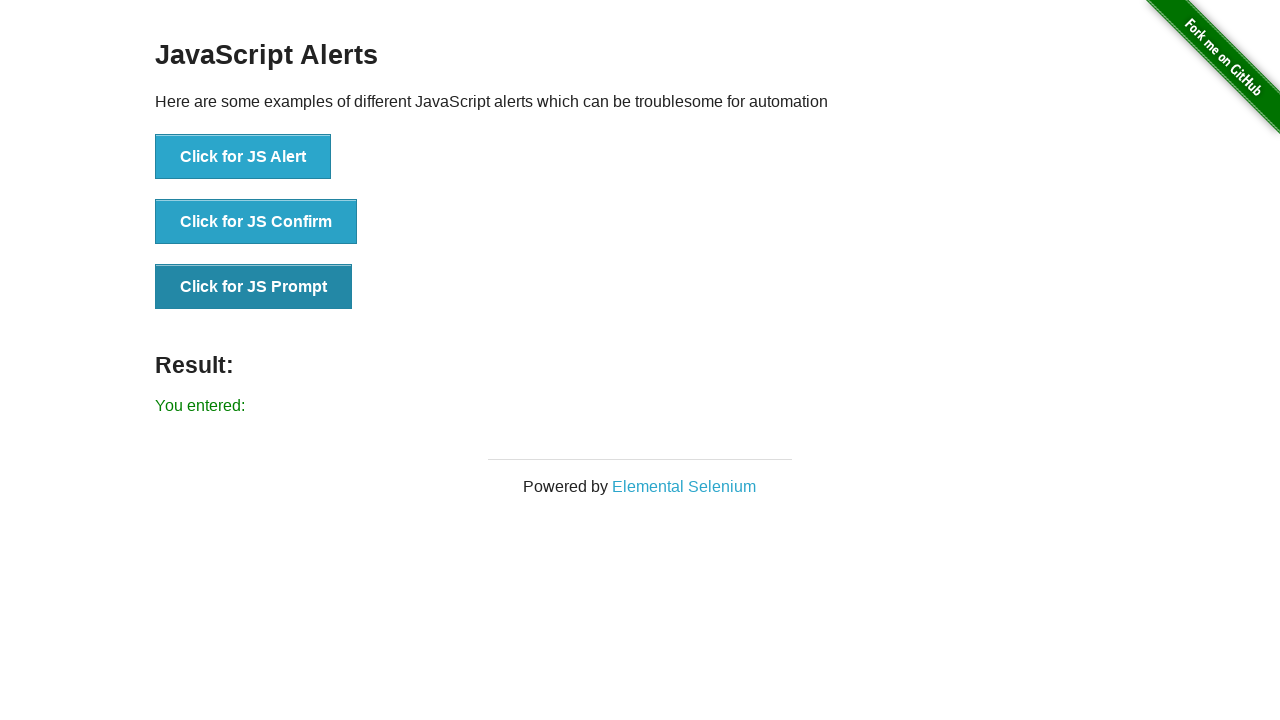

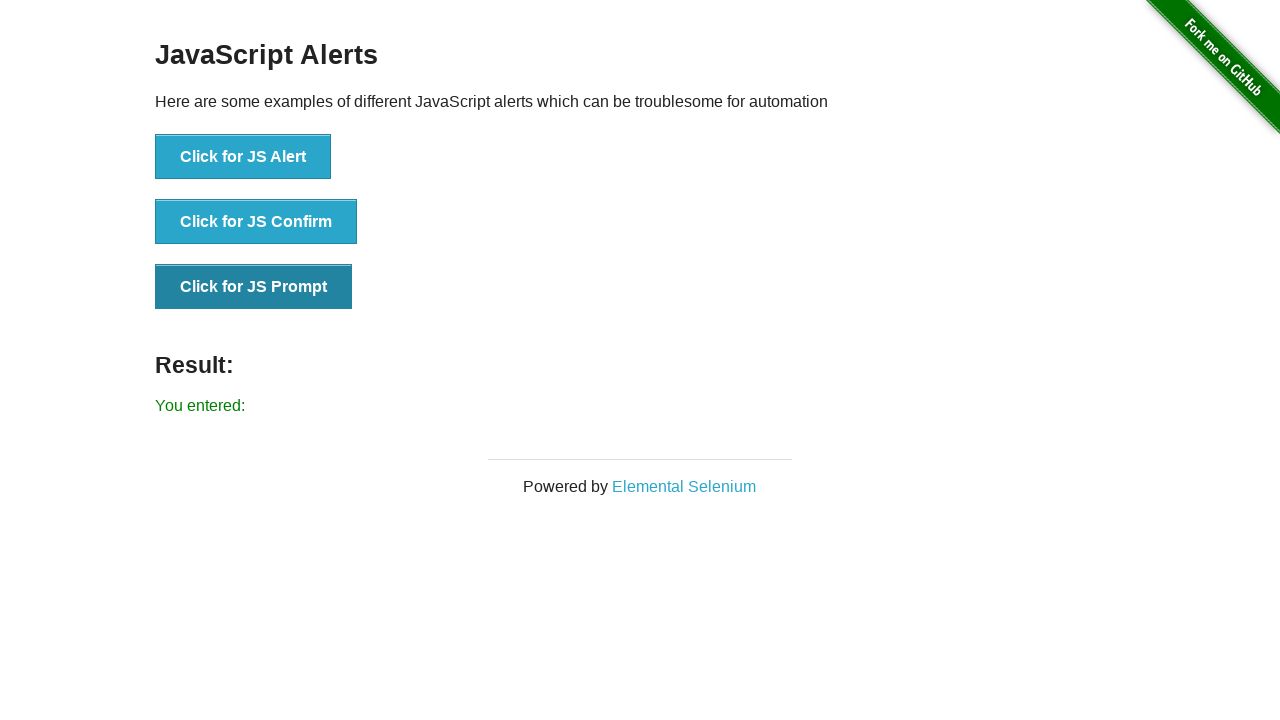